Navigates to Rahul Shetty Academy homepage and verifies the page loads successfully by checking the page title is present

Starting URL: https://rahulshettyacademy.com/#/index

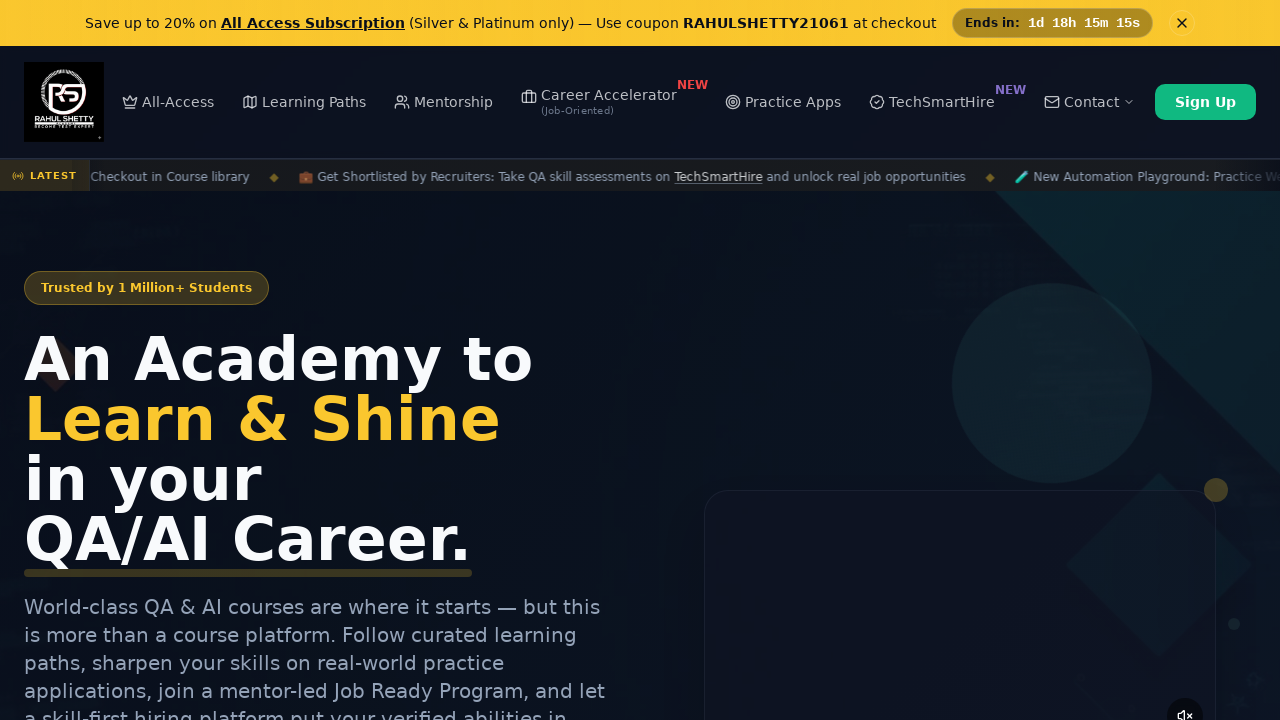

Navigated to Rahul Shetty Academy homepage
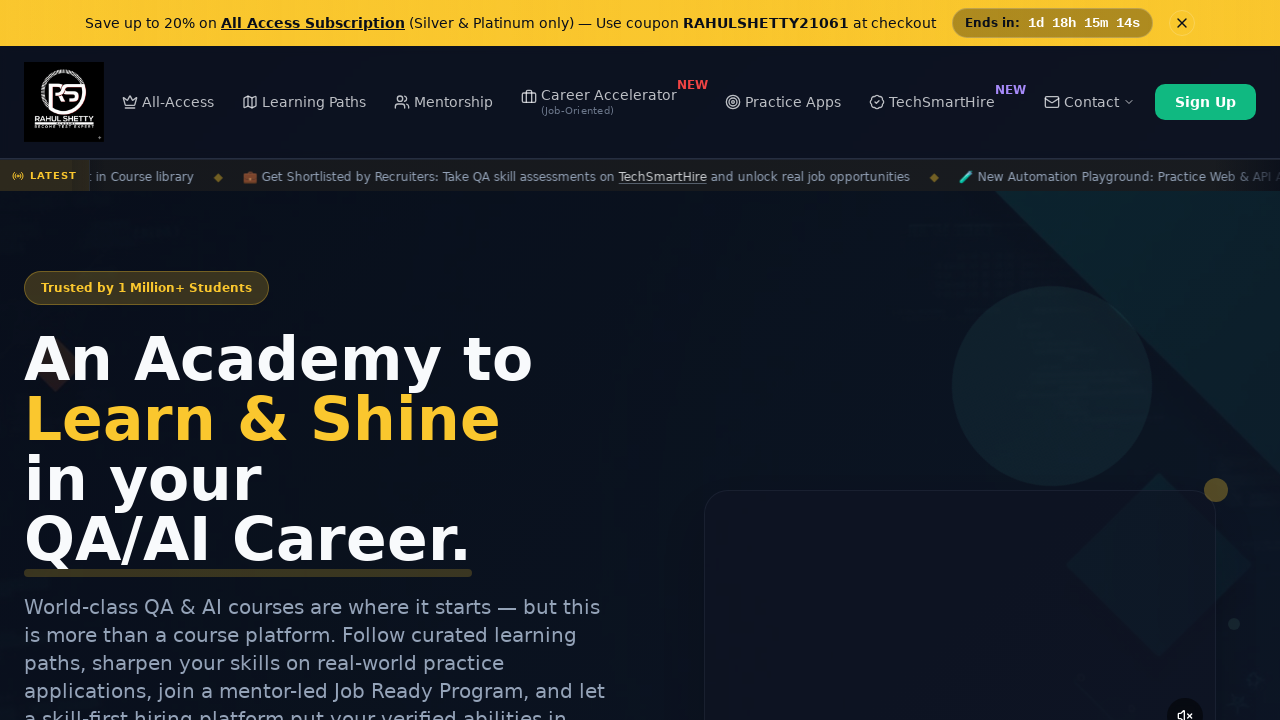

Page DOM content loaded
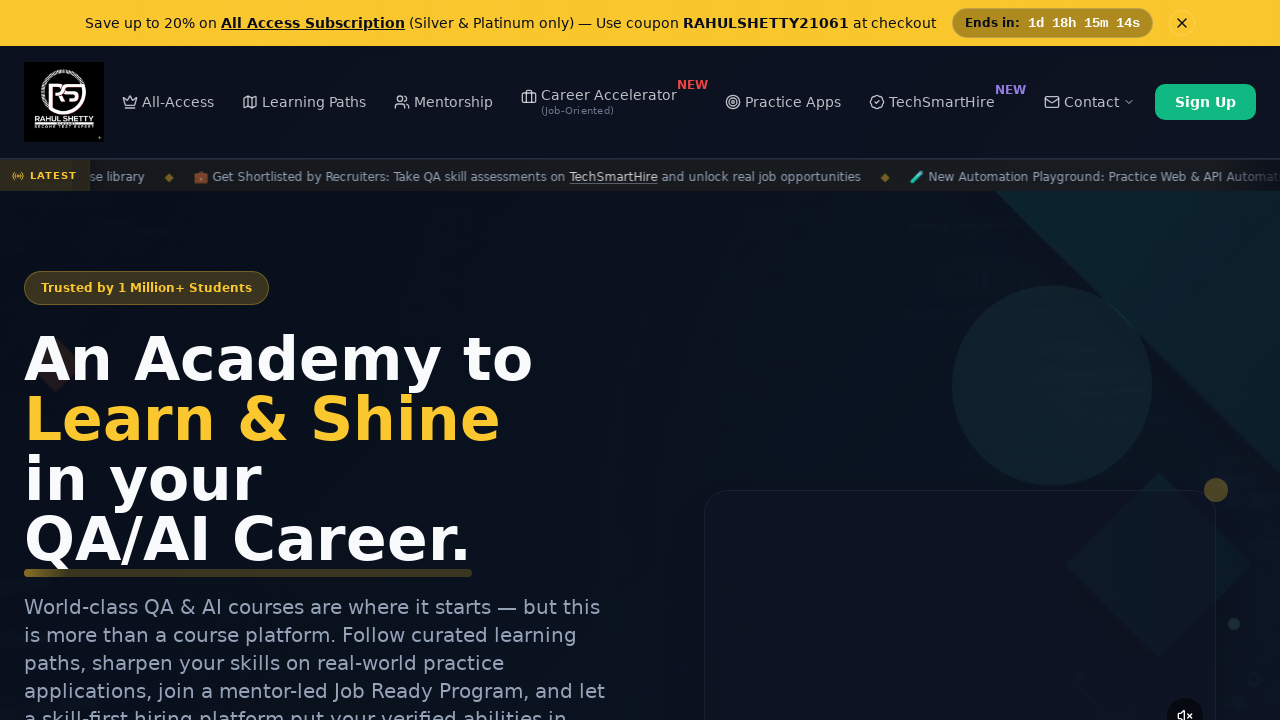

Body element is visible on the page
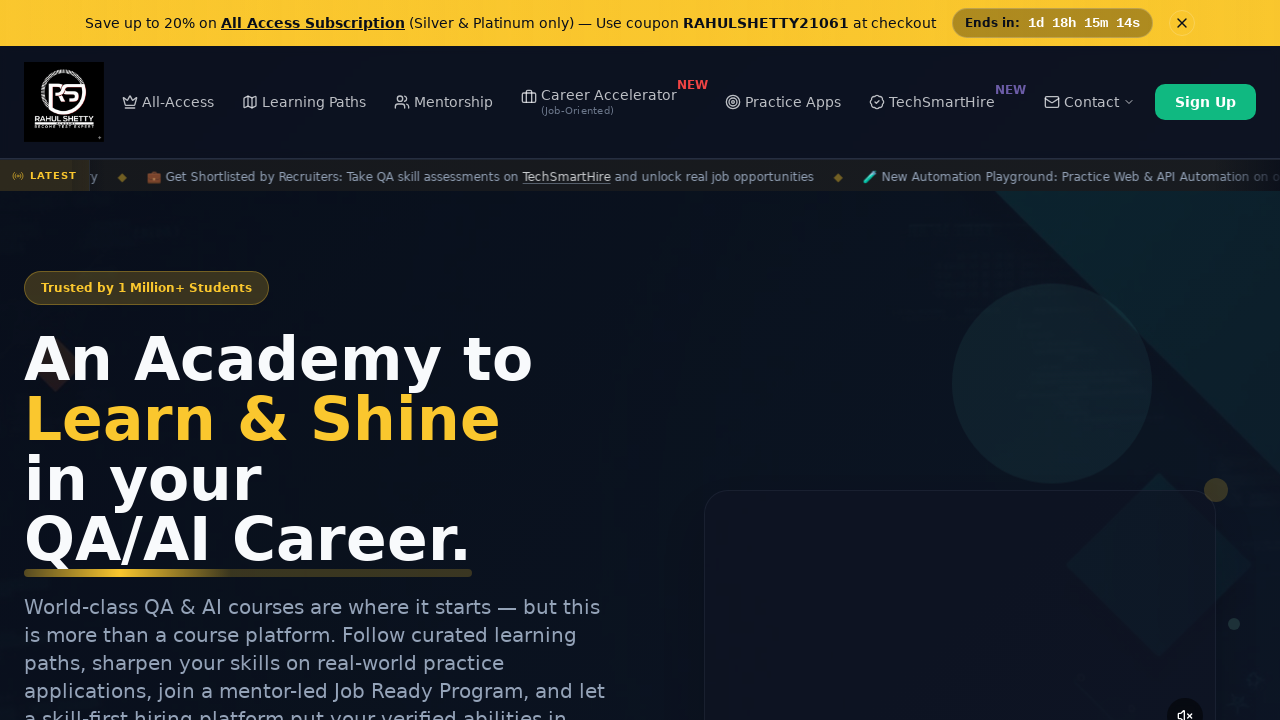

Retrieved page title: 'Rahul Shetty Academy | QA Automation, Playwright, AI Testing & Online Training'
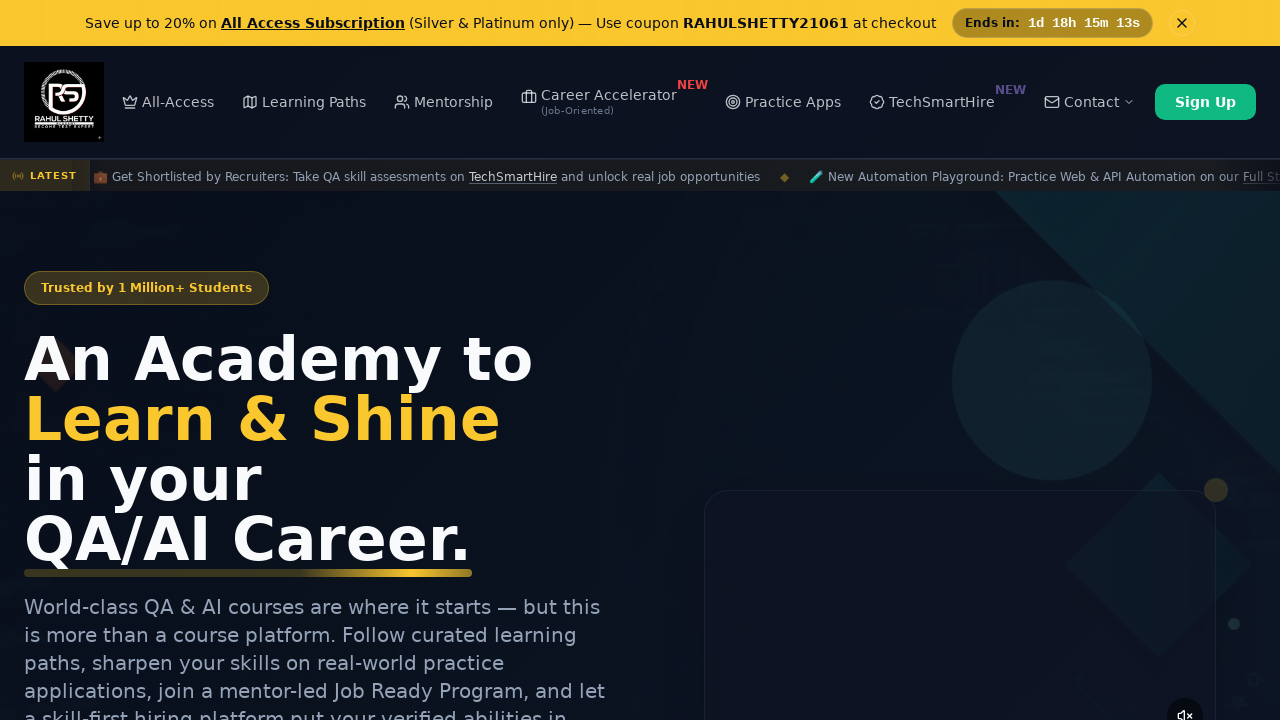

Verified page title is not empty
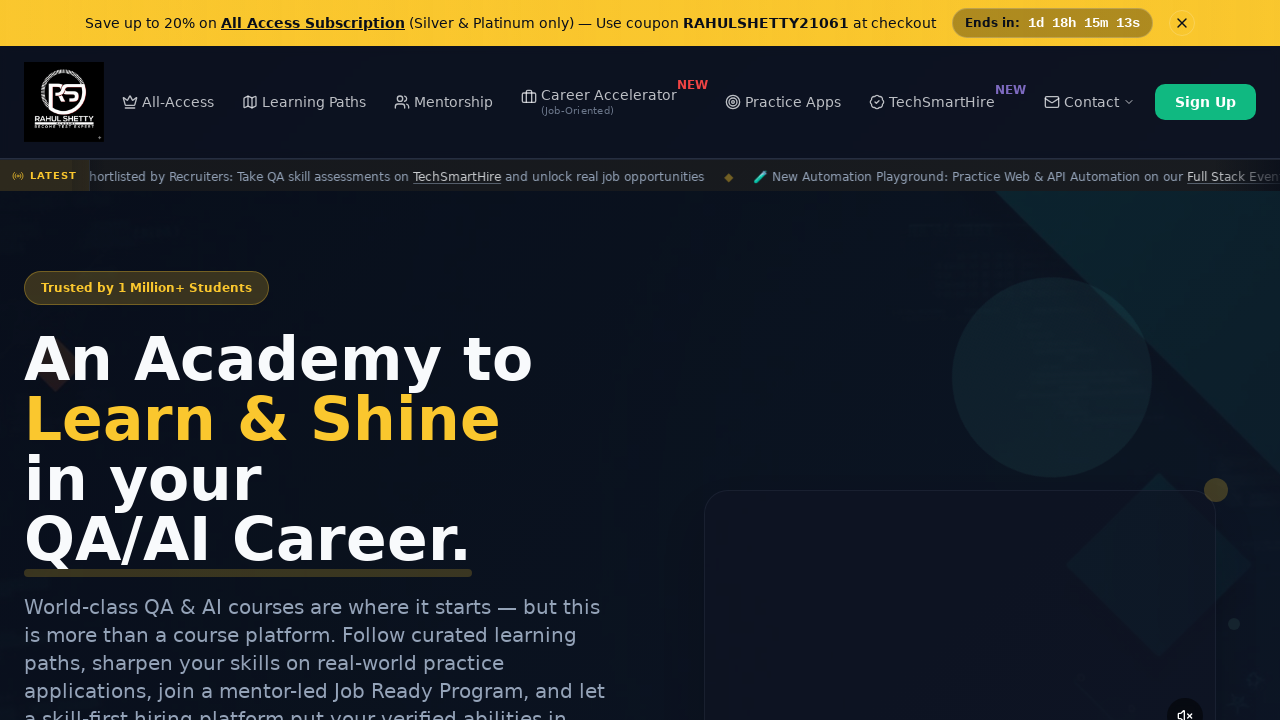

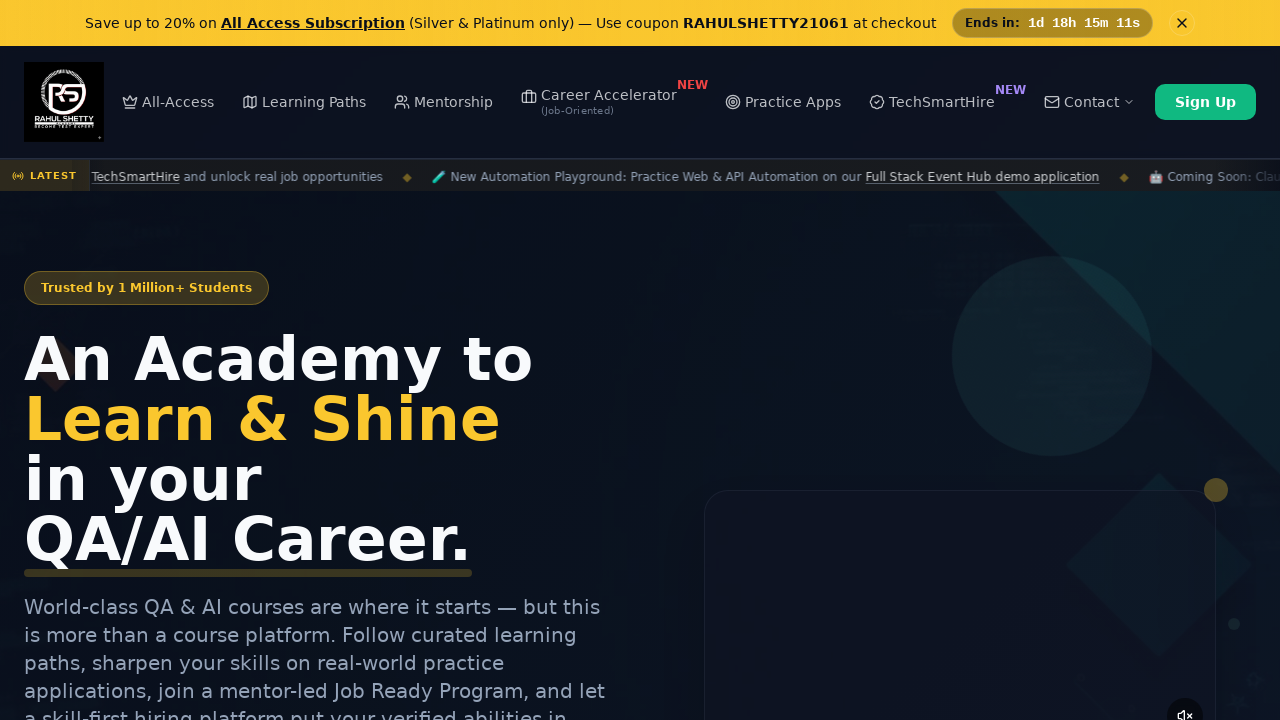